Adds a new todo item by typing in the input field and pressing enter

Starting URL: https://example.cypress.io/todo

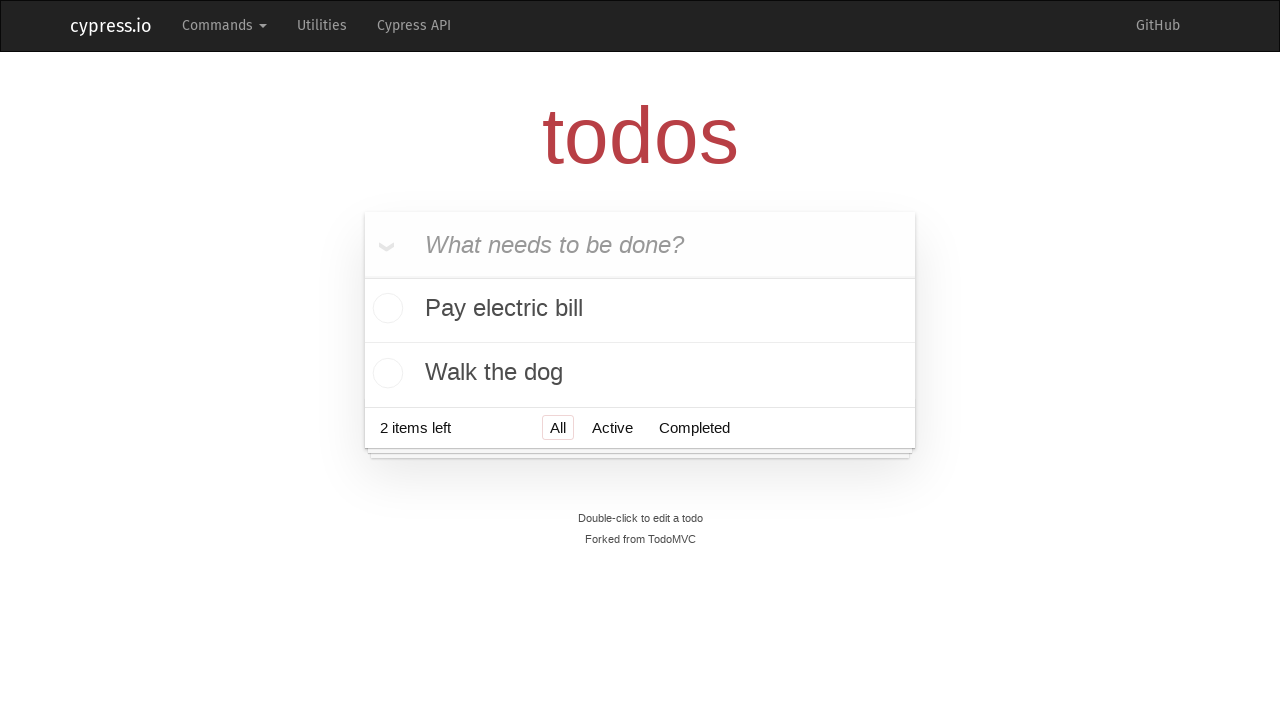

Filled new todo input field with 'Feed the cat' on [data-test=new-todo]
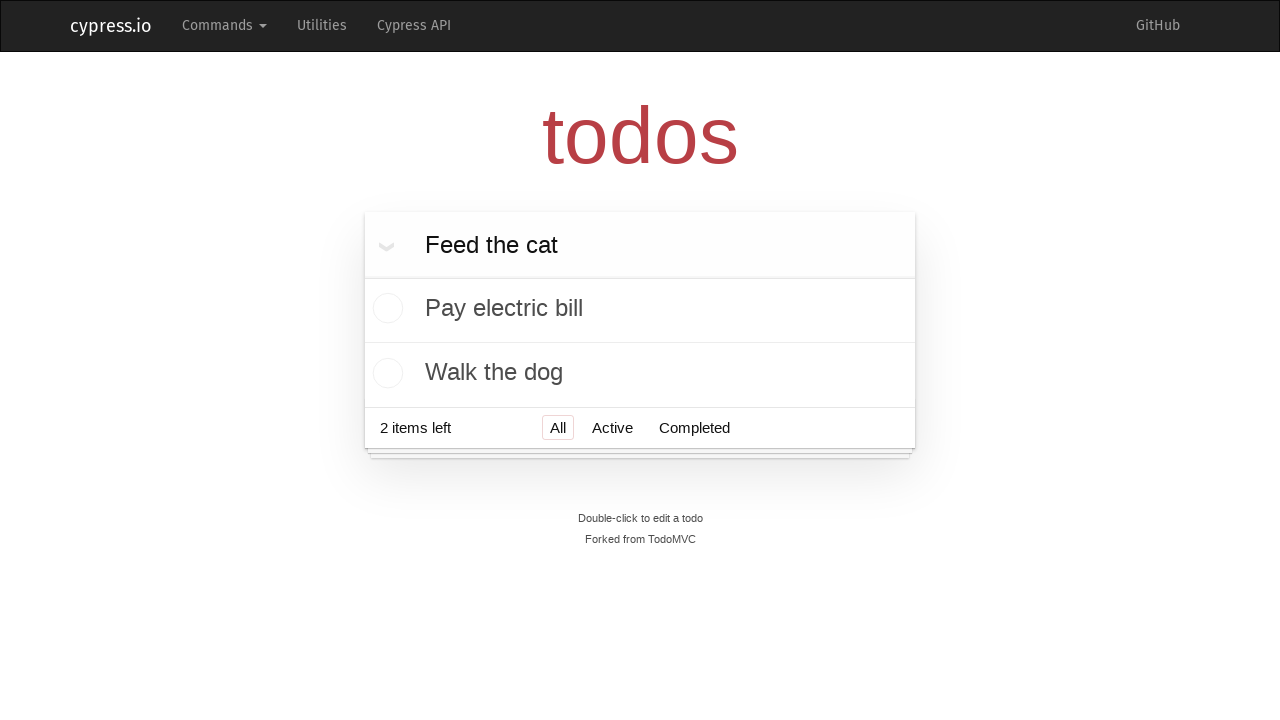

Pressed Enter to add new todo item on [data-test=new-todo]
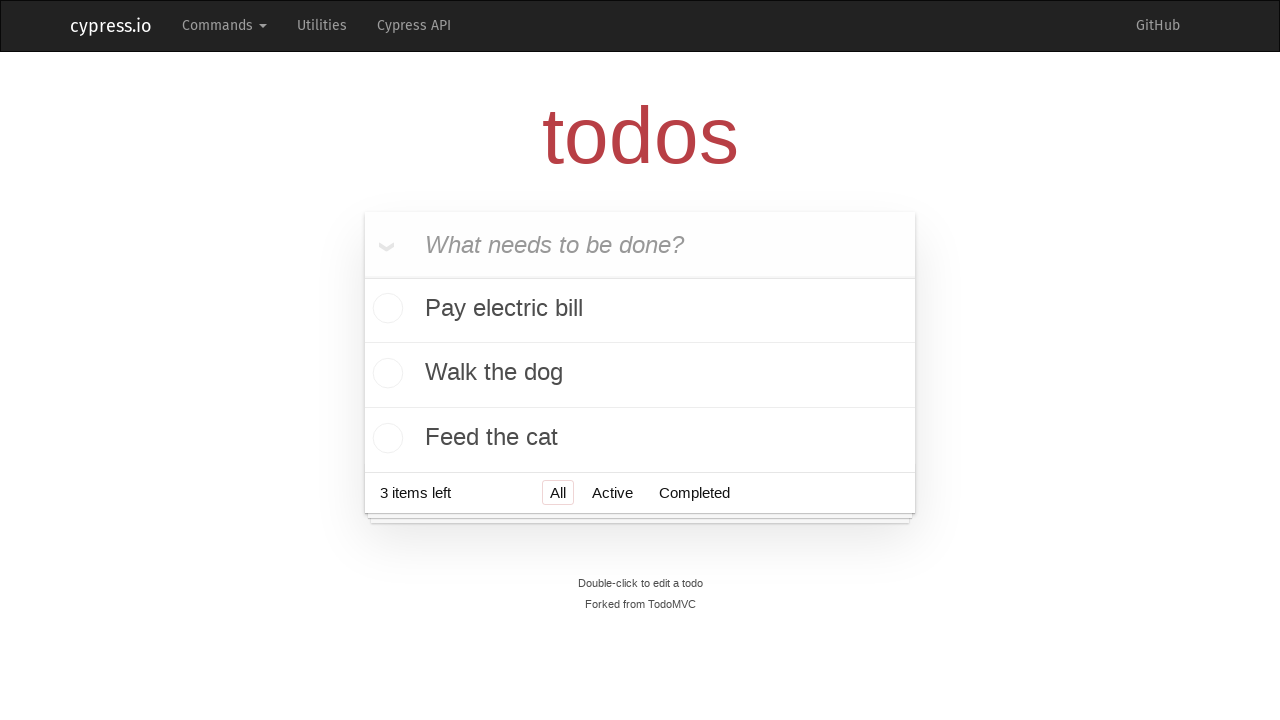

Located all todo list items
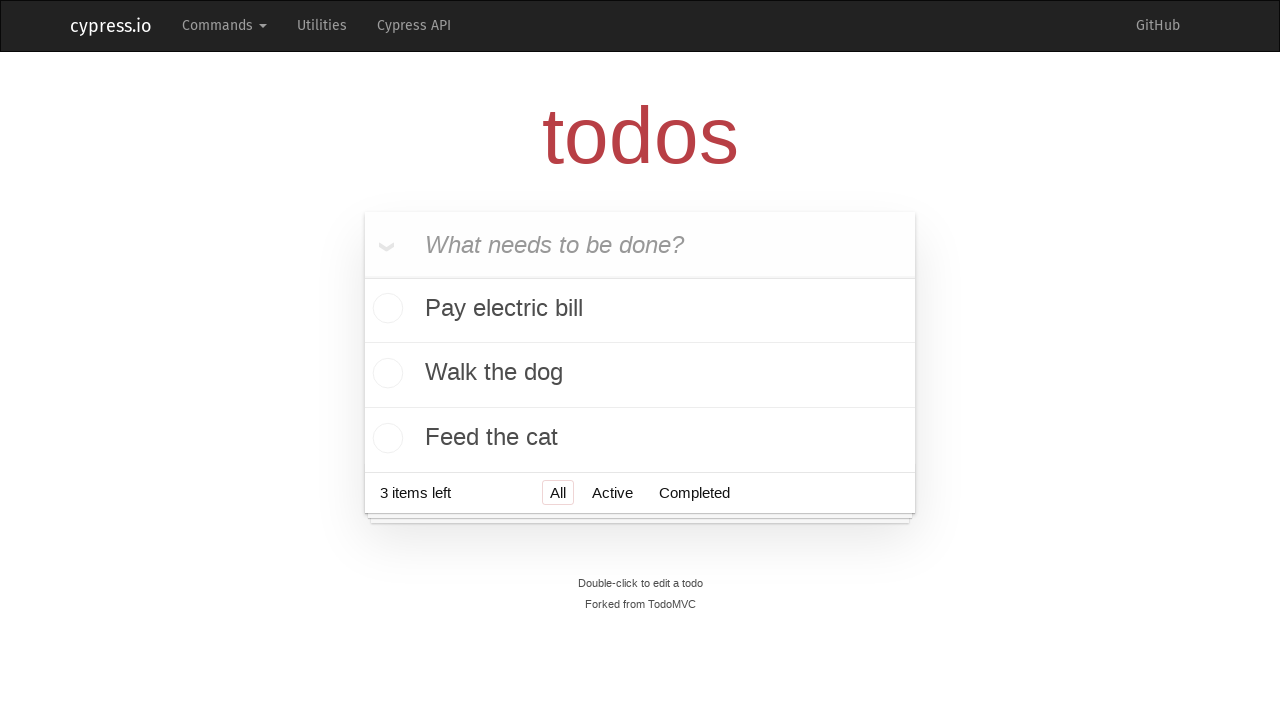

Verified todo list contains 3 items
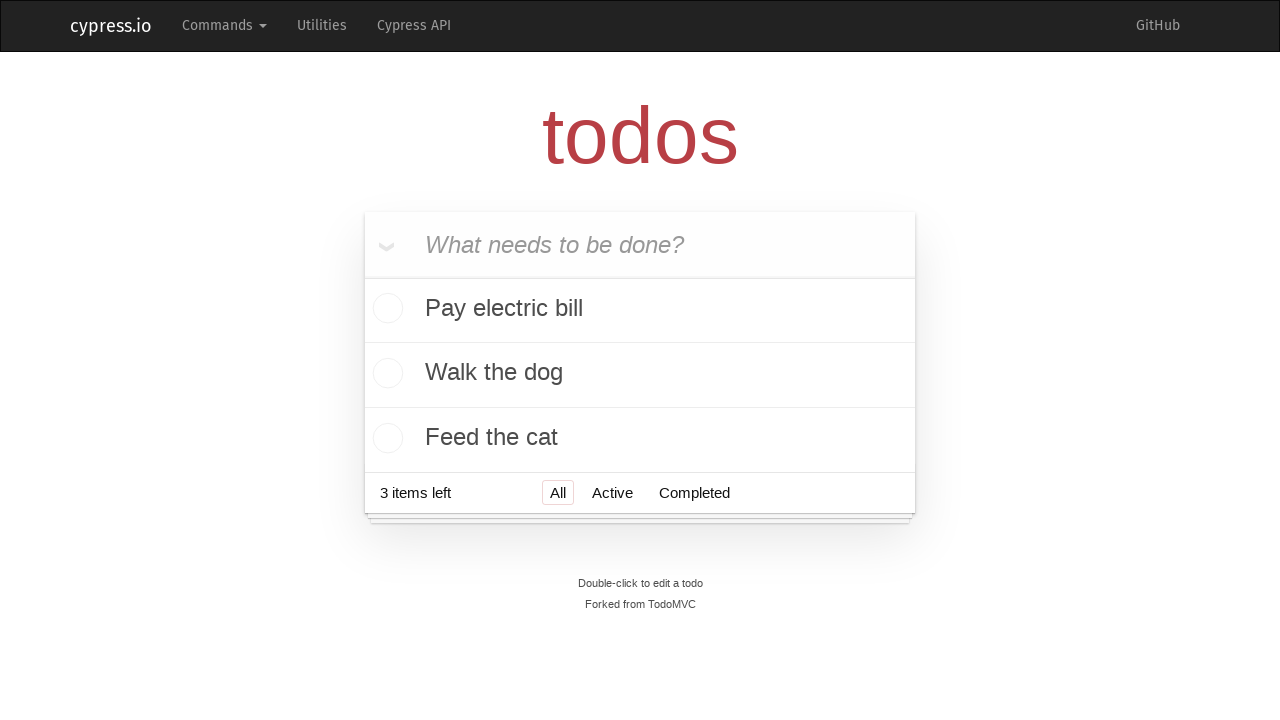

Verified last todo item is 'Feed the cat'
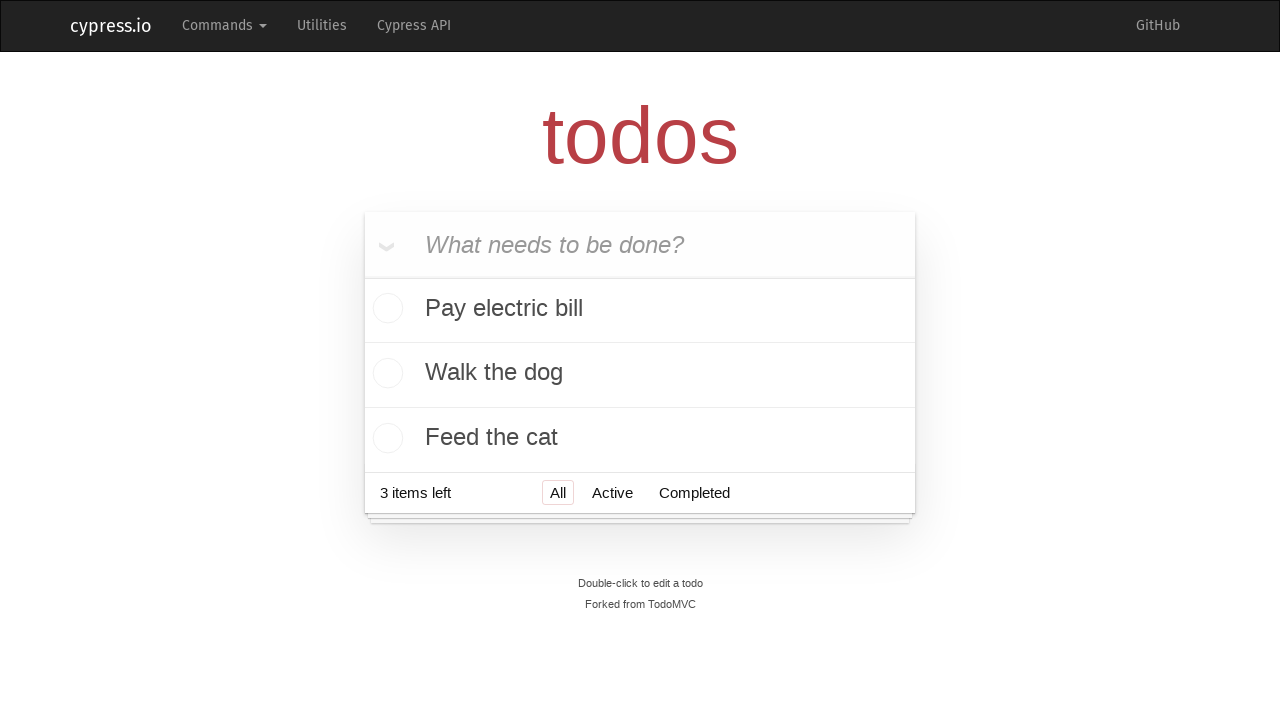

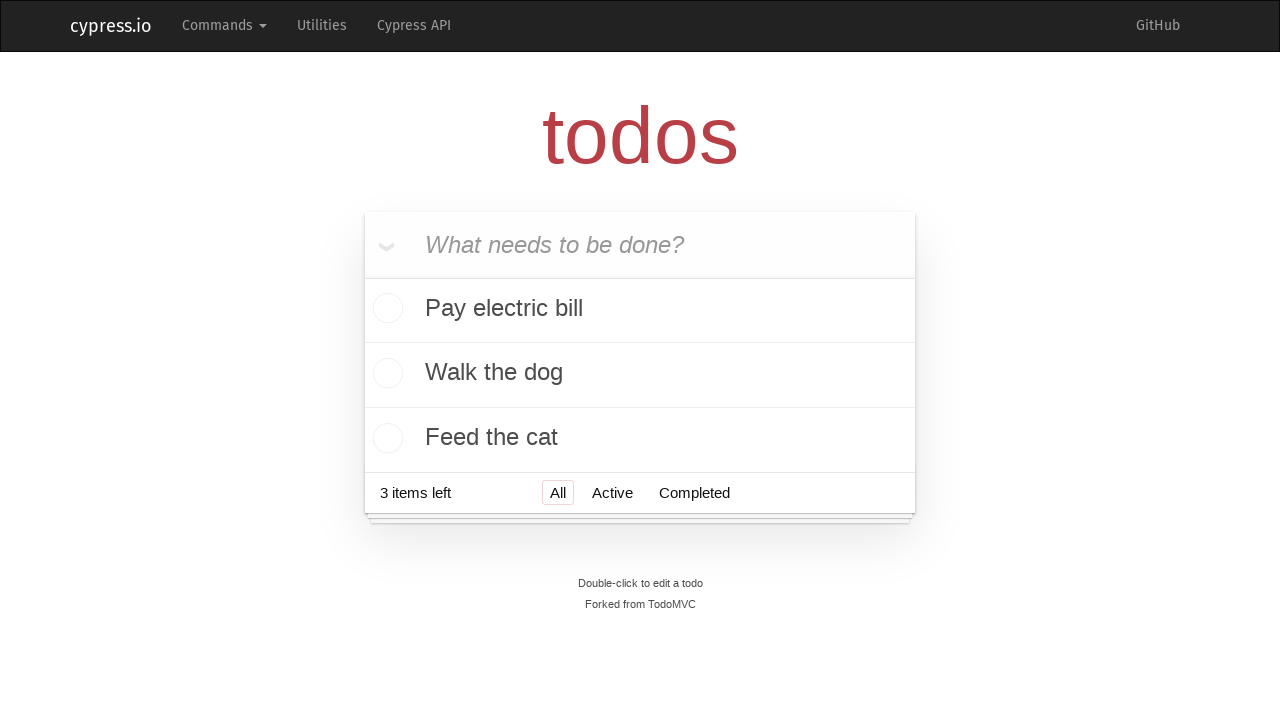